Tests handling of a JavaScript confirmation popup by clicking a button that triggers the alert and then accepting it

Starting URL: https://omayo.blogspot.com/

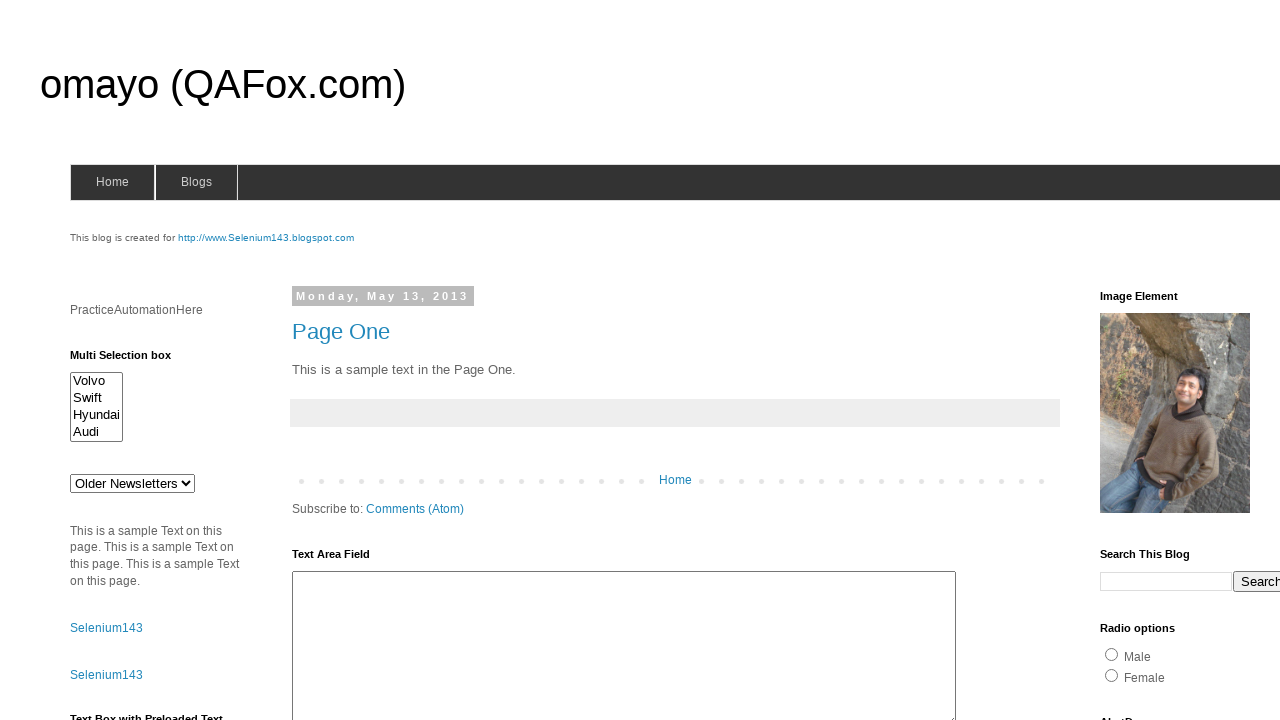

Clicked confirm button to trigger confirmation popup at (1155, 361) on #confirm
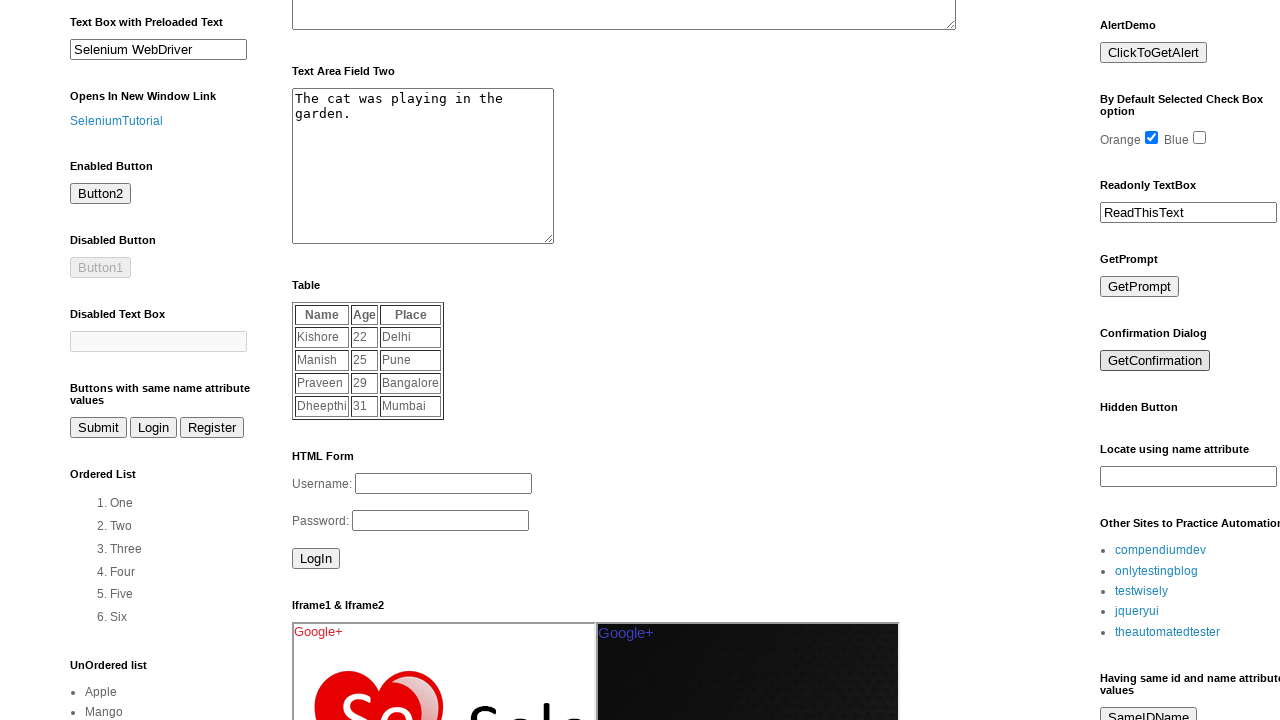

Set up dialog handler to accept confirmation popups
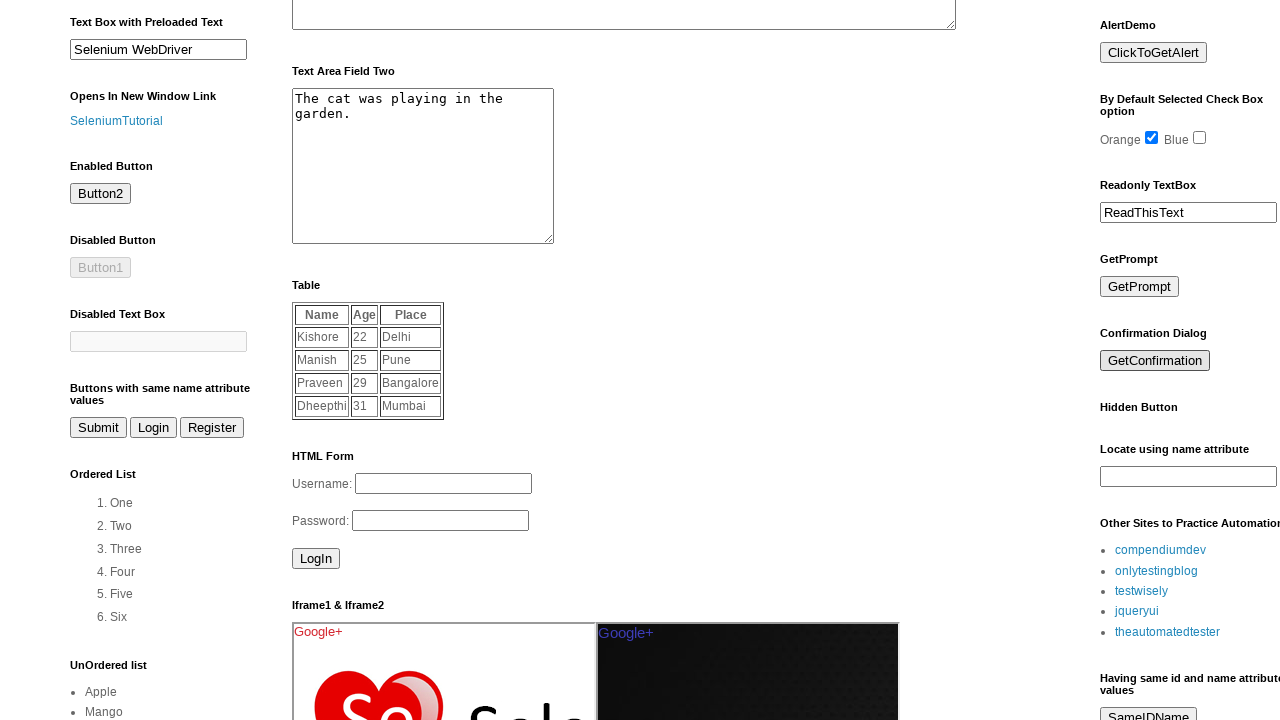

Clicked confirm button again to trigger and accept confirmation popup at (1155, 361) on #confirm
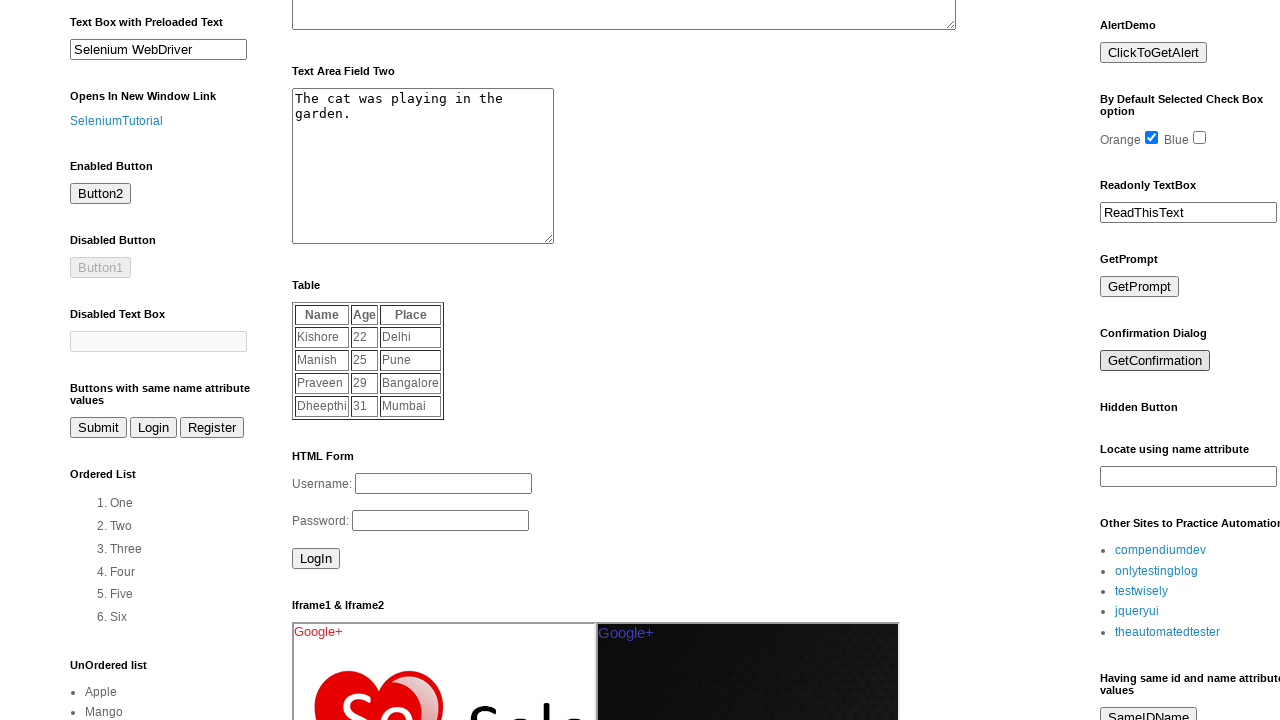

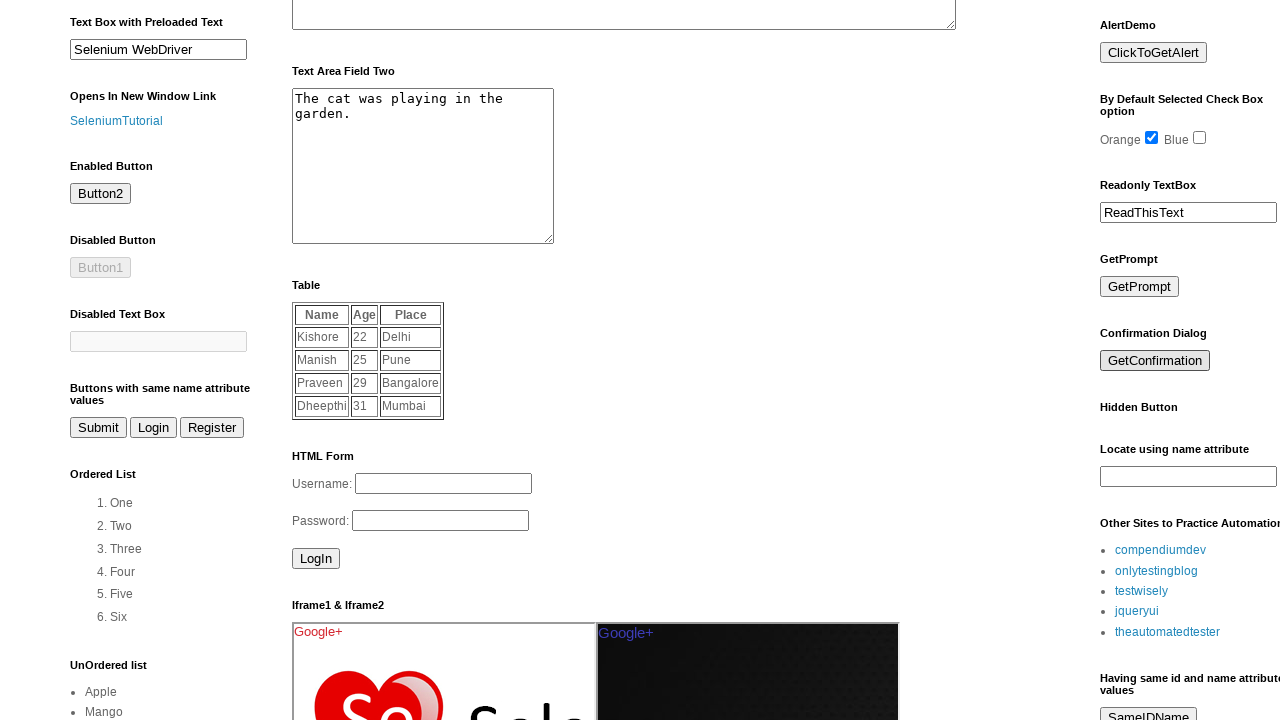